Tests the Checkboxes page by navigating to it and checking any unchecked checkboxes on the page.

Starting URL: https://the-internet.herokuapp.com

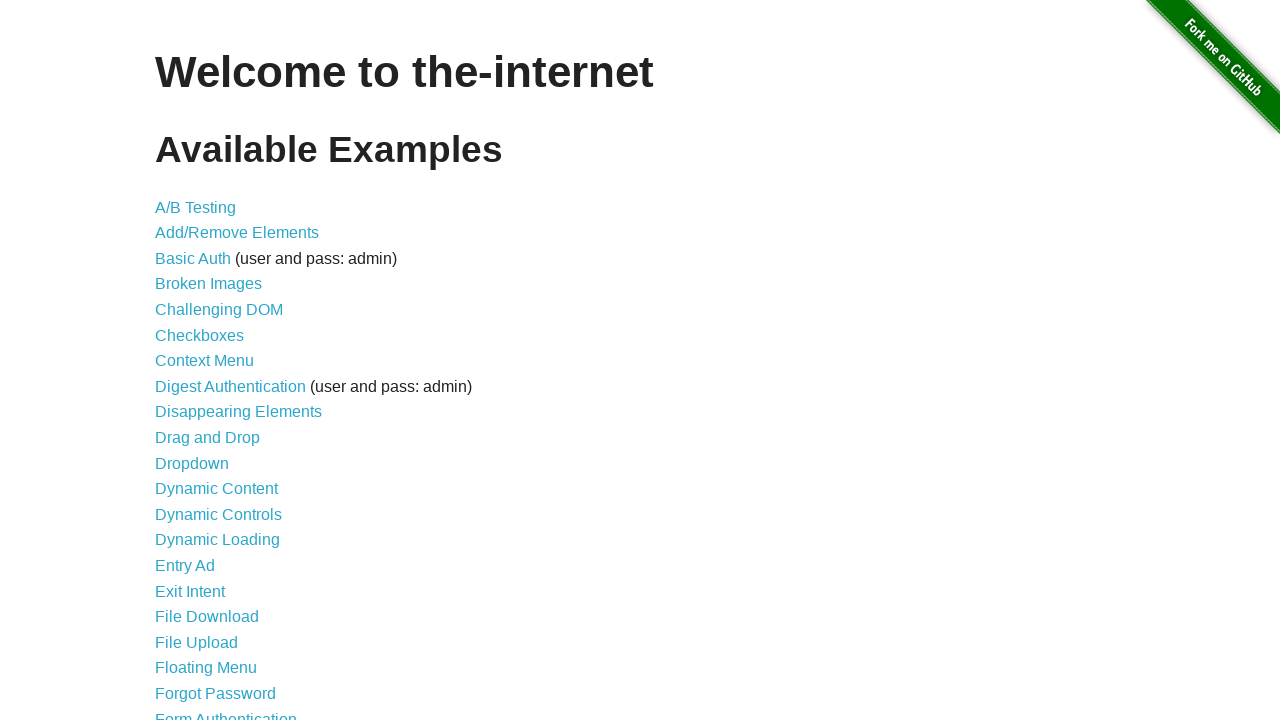

Clicked on Checkboxes link to navigate to the Checkboxes page at (200, 335) on a[href='/checkboxes']
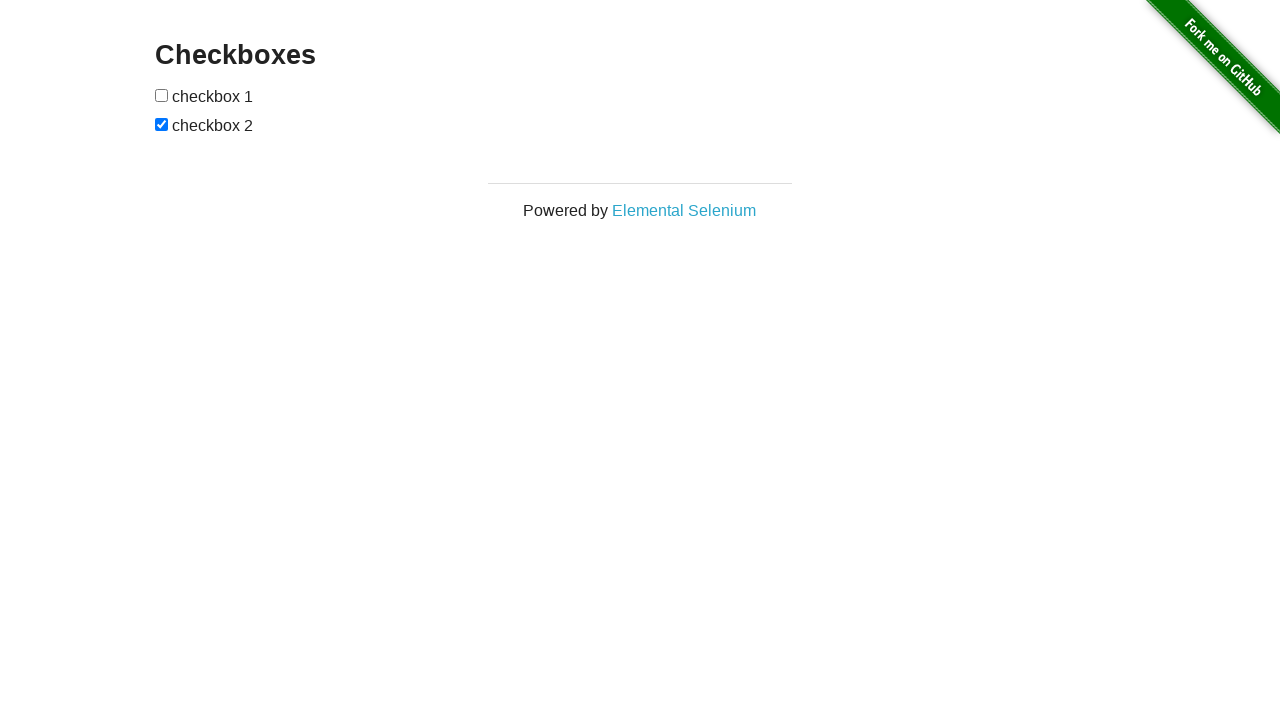

Checkboxes page loaded and checkbox elements are visible
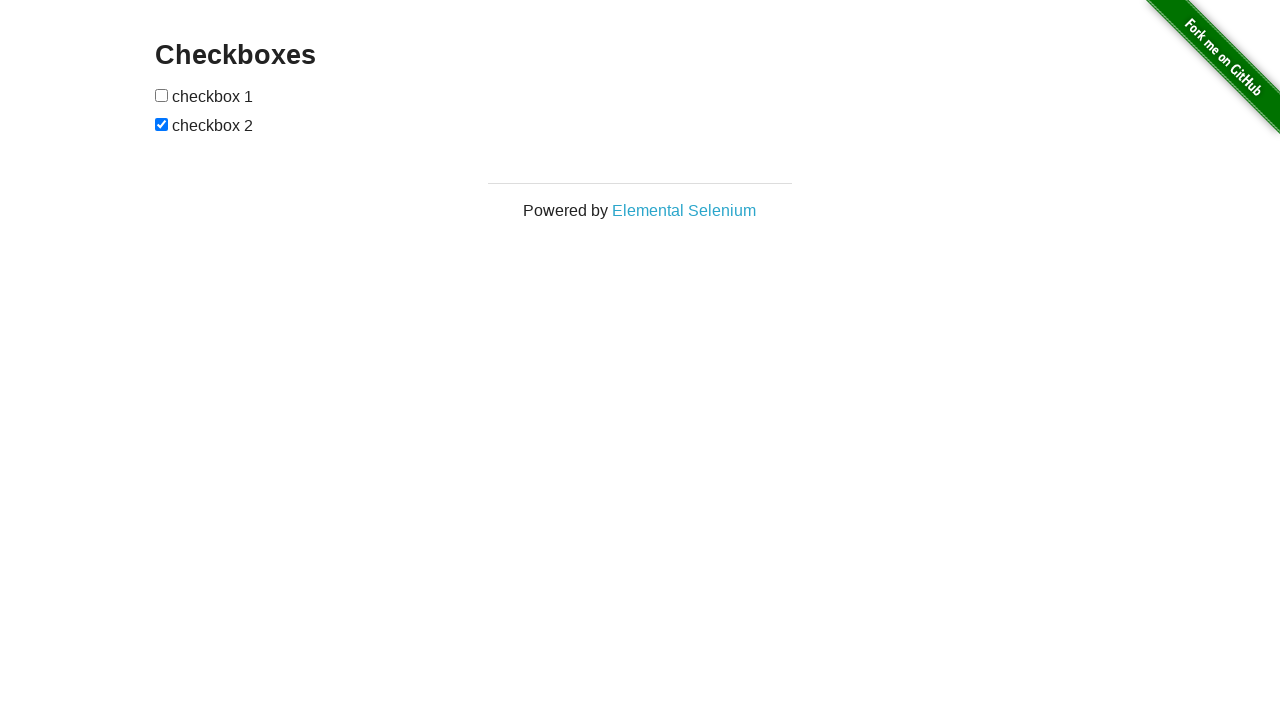

Found 2 checkboxes on the page
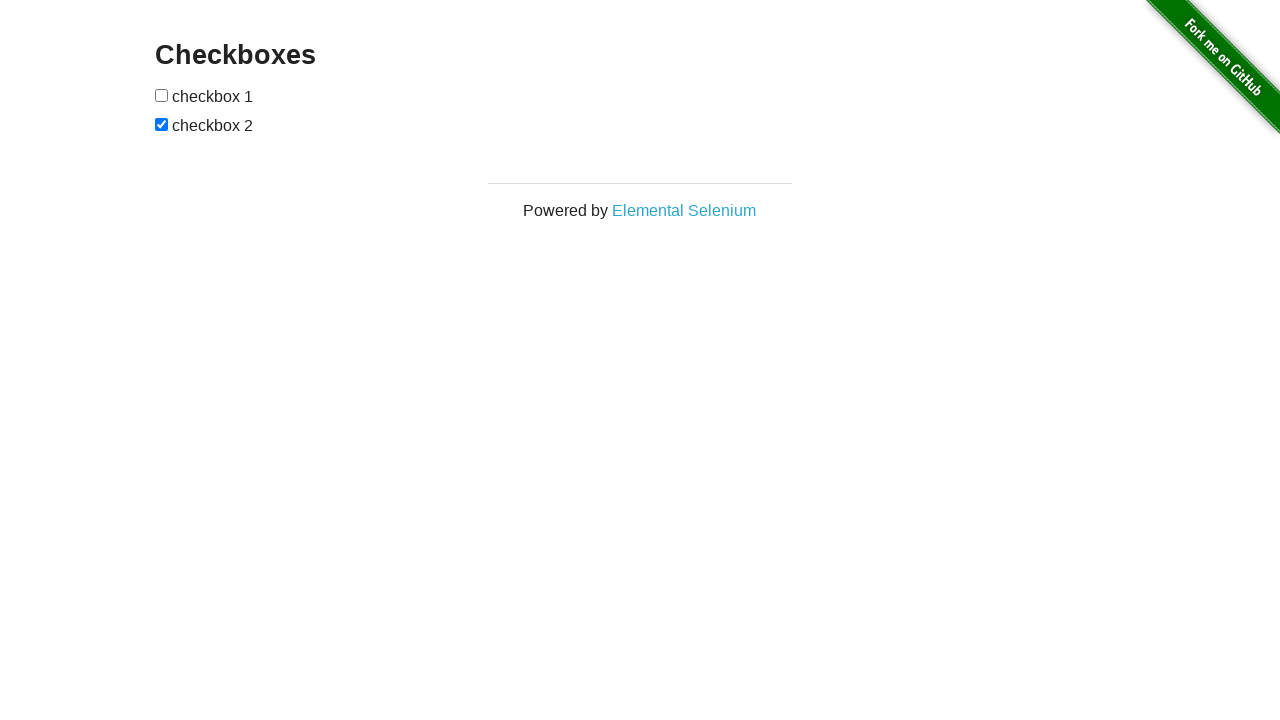

Clicked unchecked checkbox at index 0 to check it at (162, 95) on input[type='checkbox'] >> nth=0
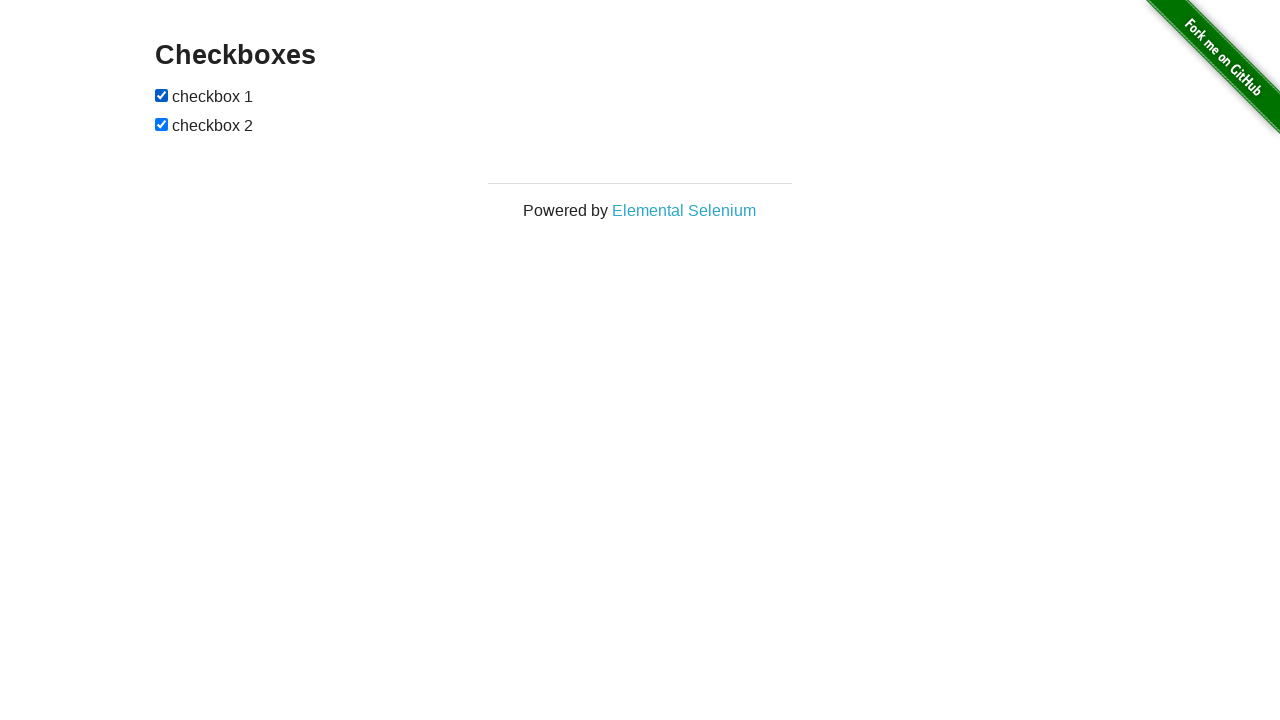

Navigated back to the main page
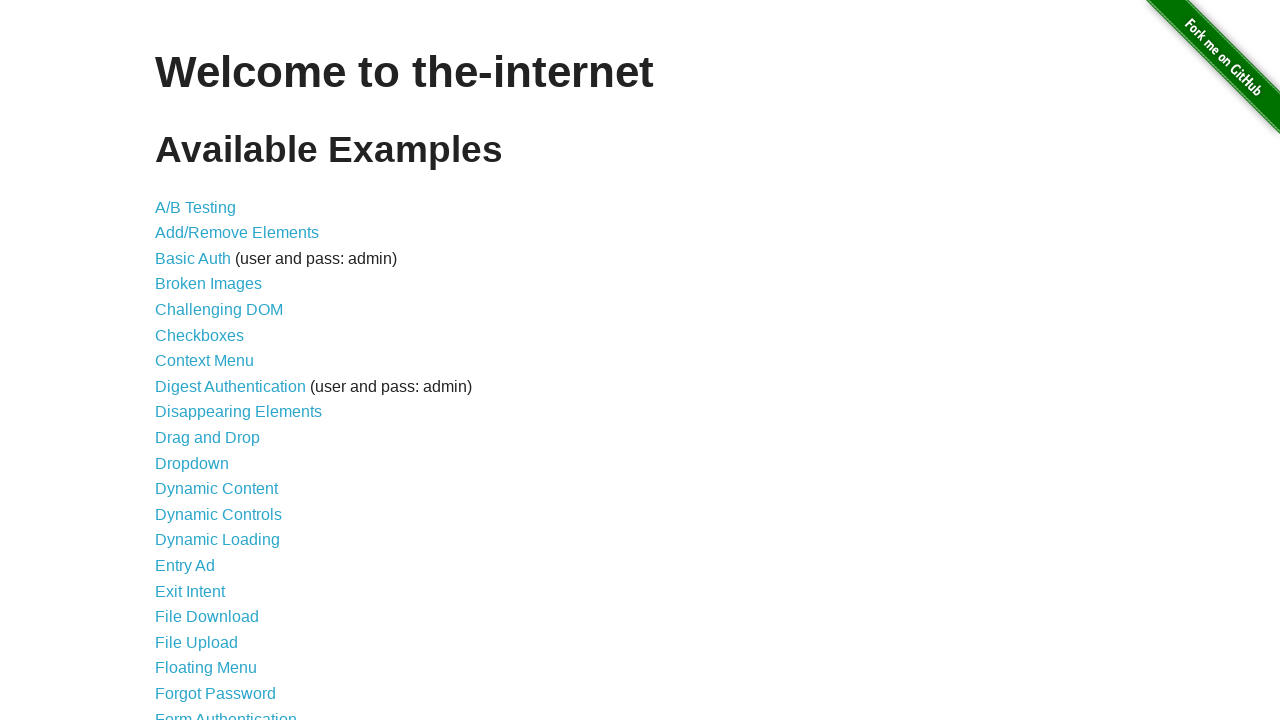

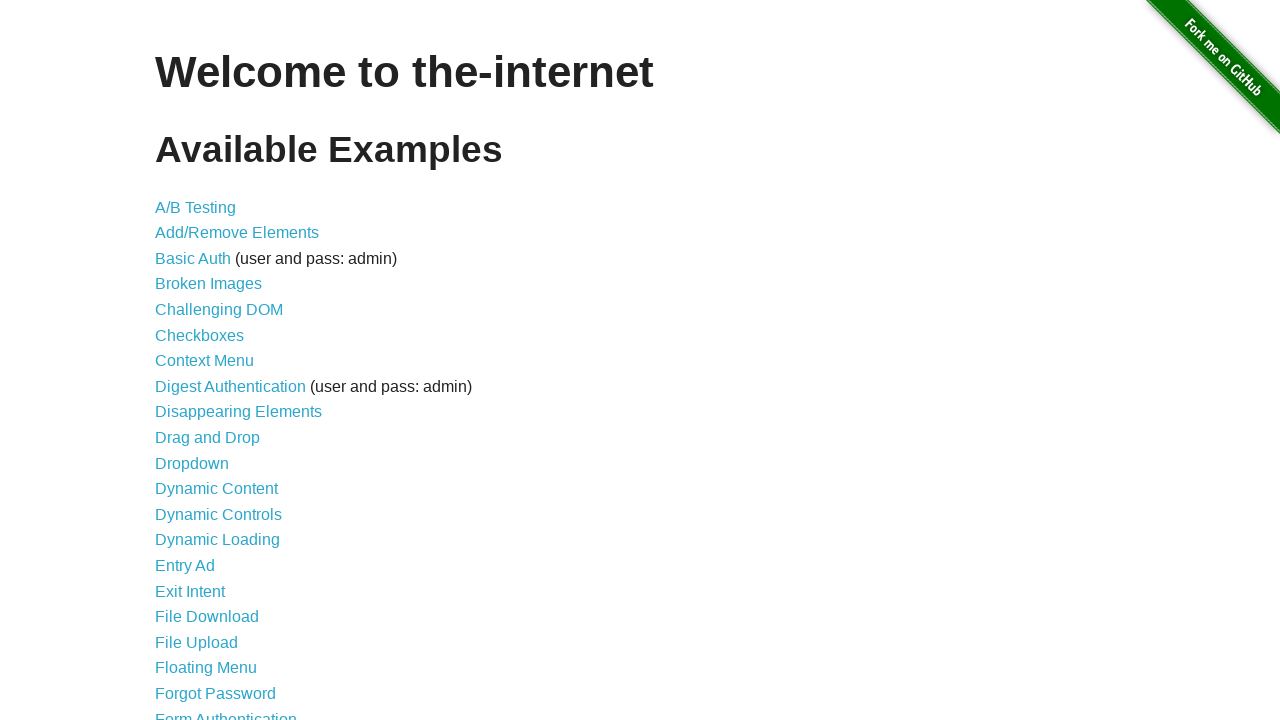